Tests that completed items are removed when Clear completed button is clicked

Starting URL: https://demo.playwright.dev/todomvc

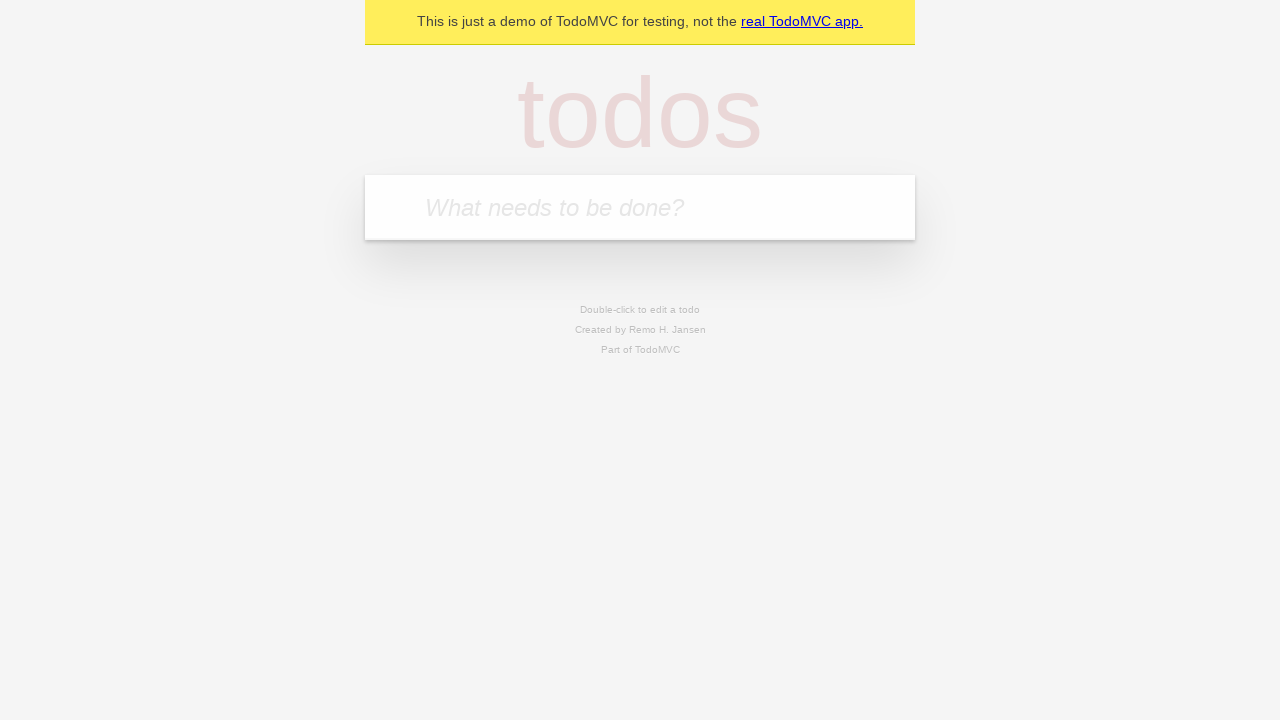

Filled new todo field with 'buy some cheese' on .new-todo
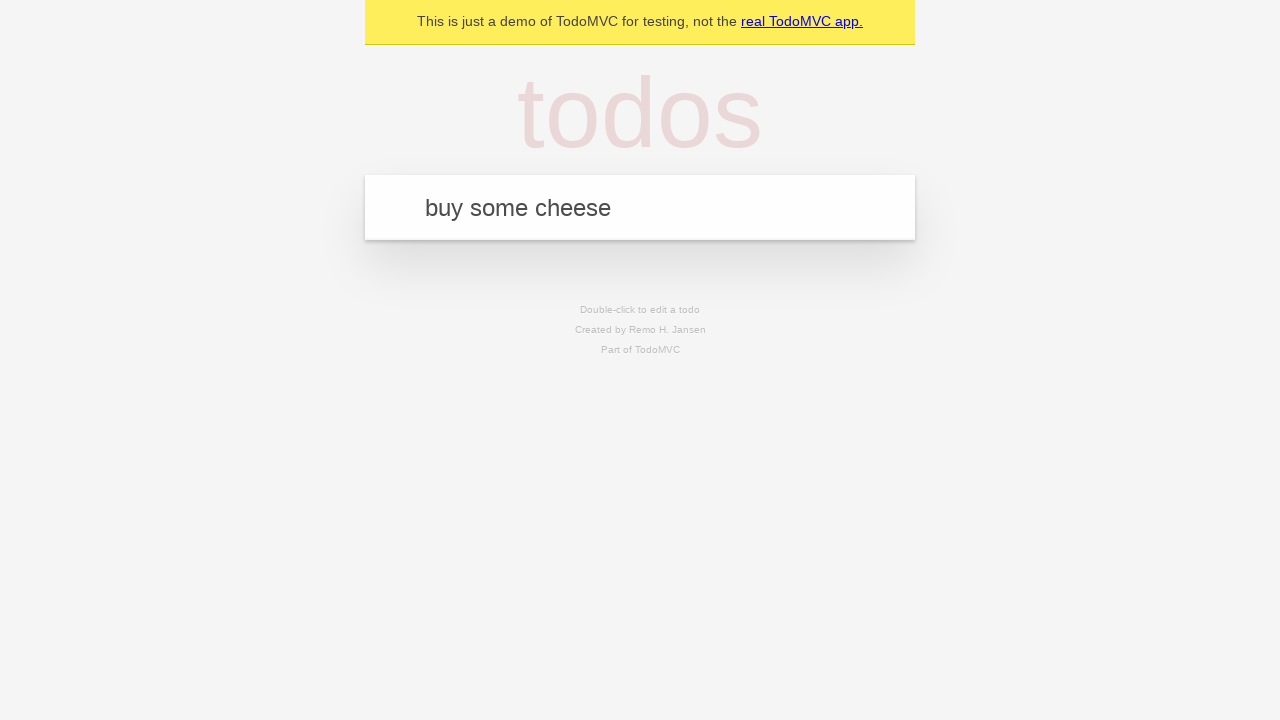

Pressed Enter to add first todo item on .new-todo
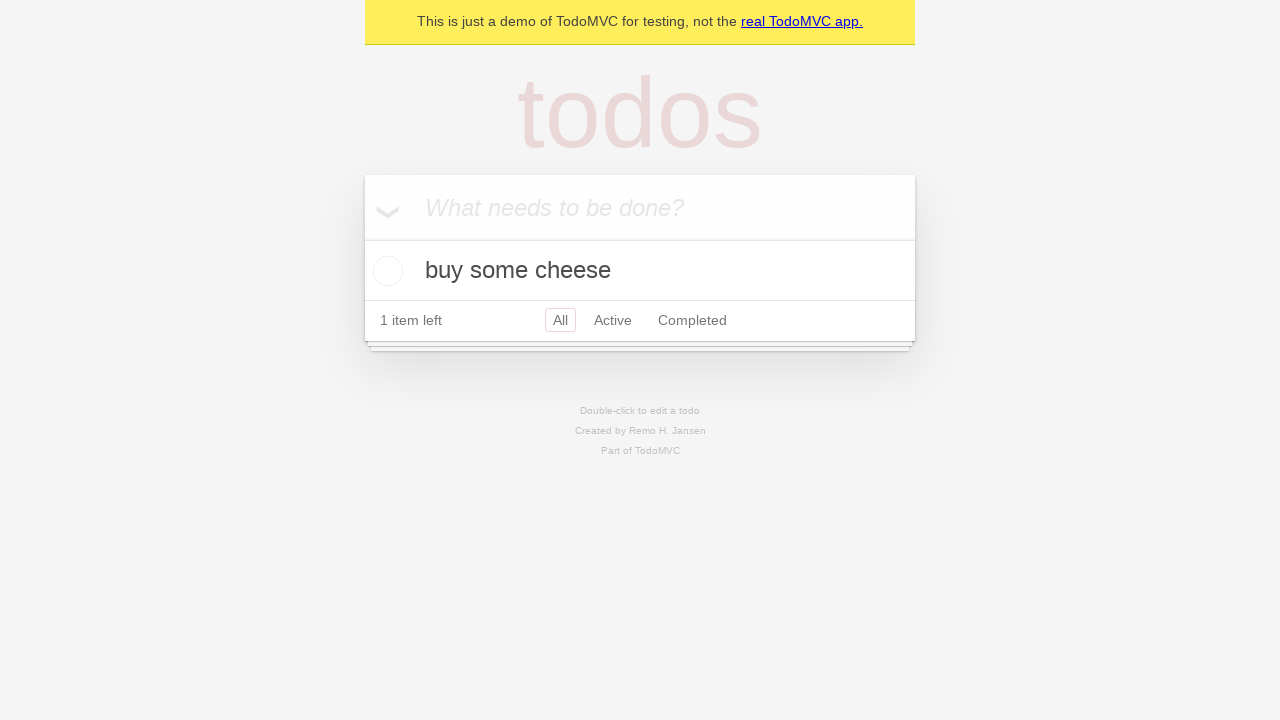

Filled new todo field with 'feed the cat' on .new-todo
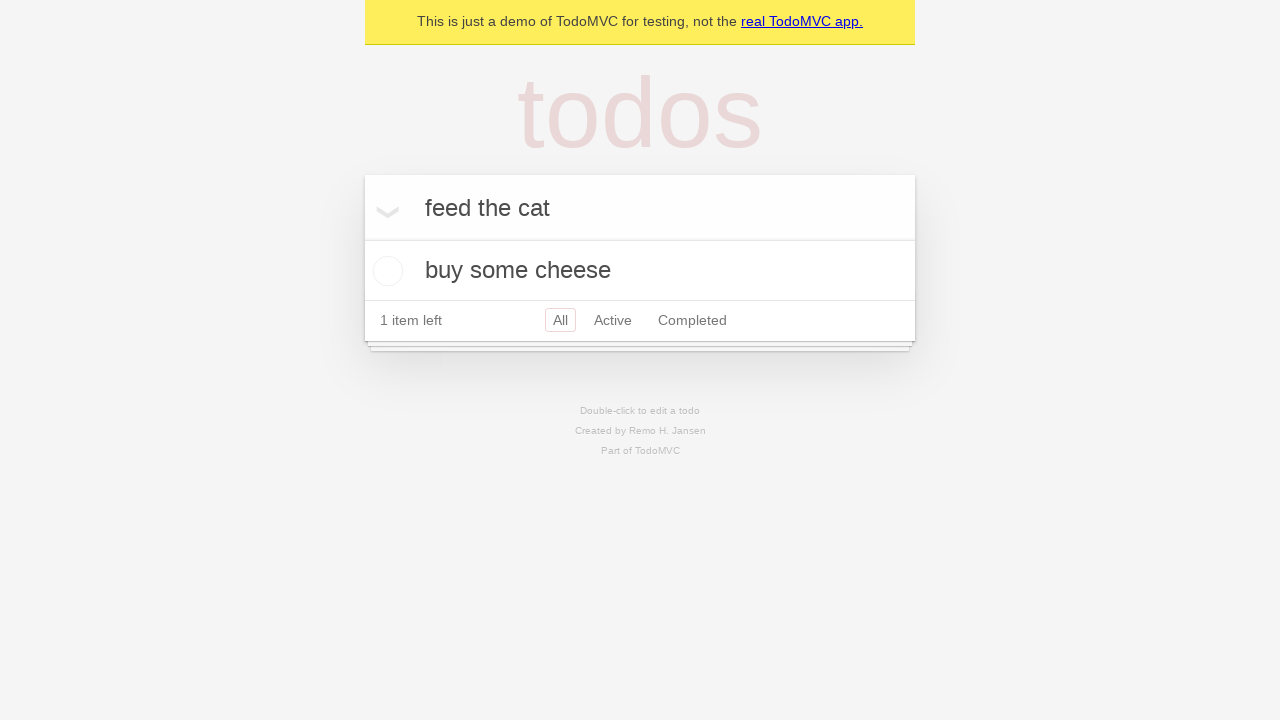

Pressed Enter to add second todo item on .new-todo
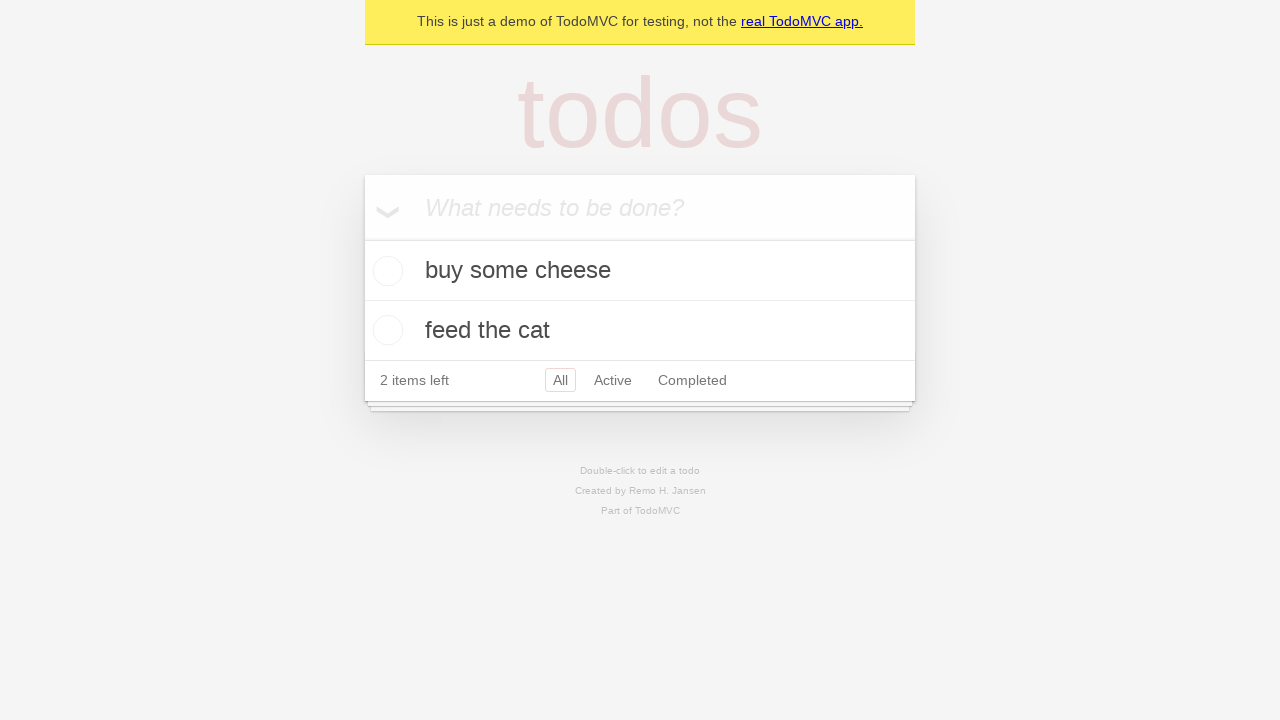

Filled new todo field with 'book a doctors appointment' on .new-todo
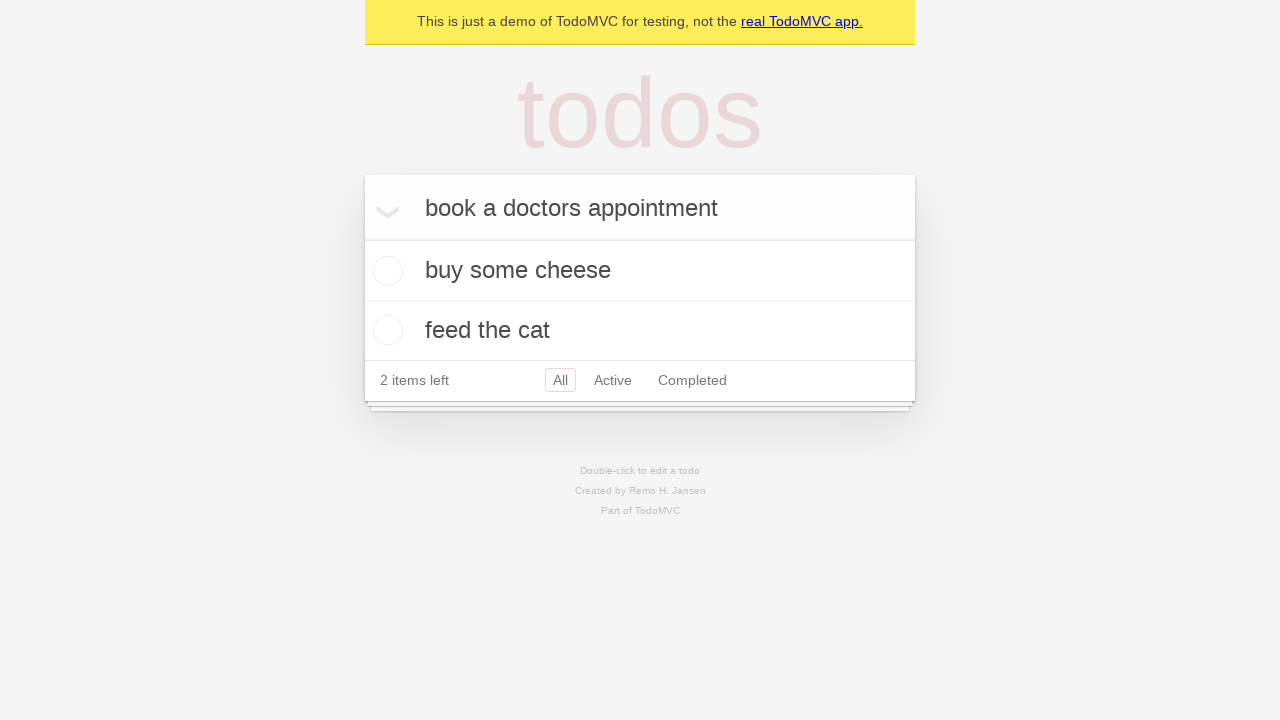

Pressed Enter to add third todo item on .new-todo
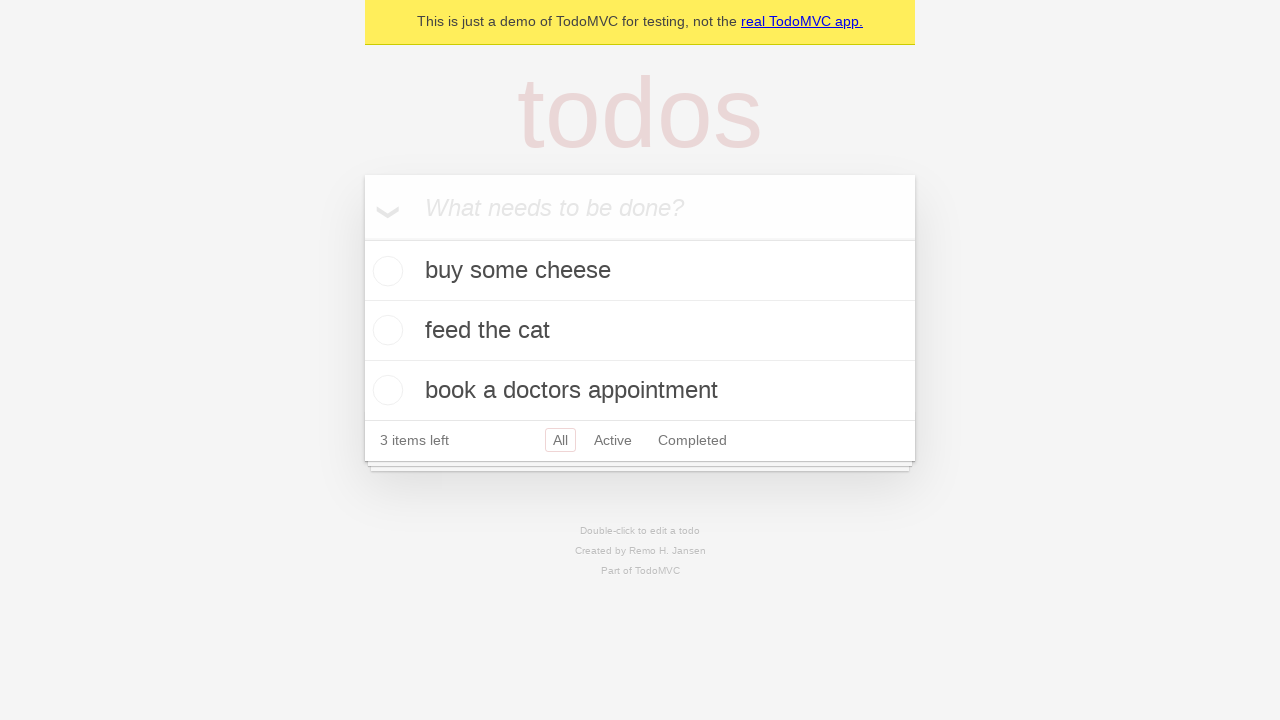

Waited for all three todo items to load
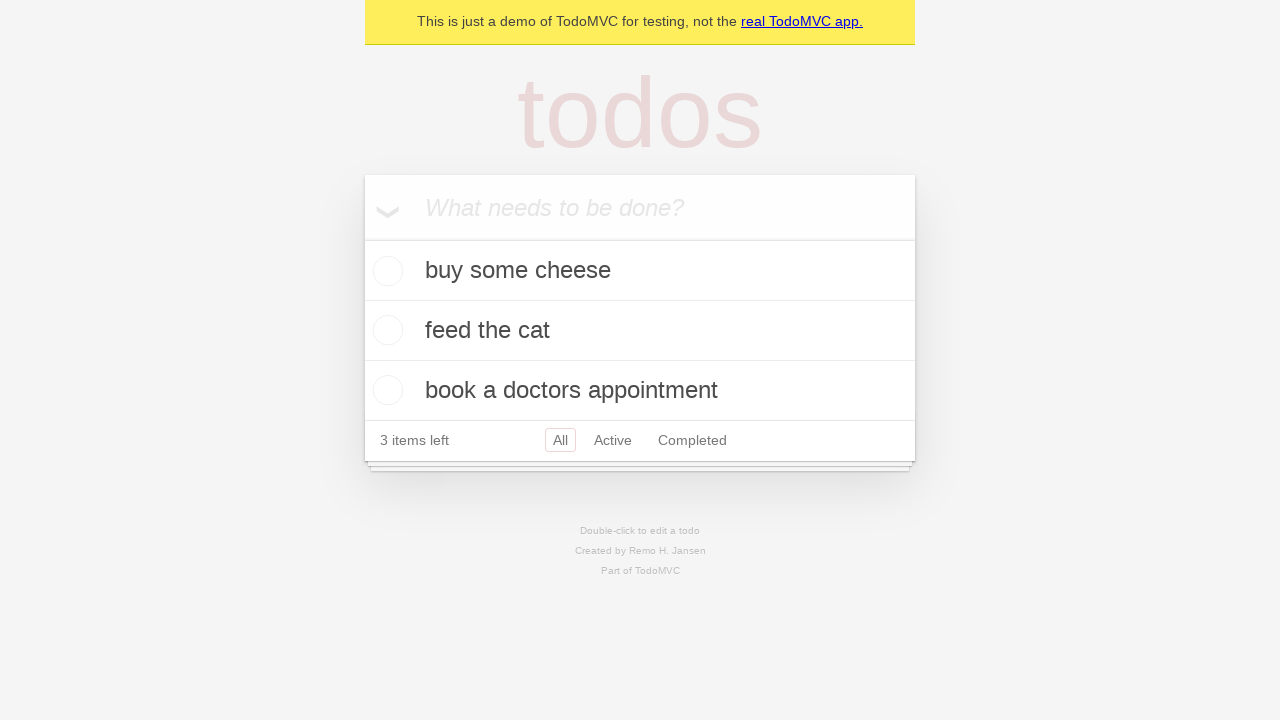

Marked second todo item as completed at (385, 330) on .todo-list li >> nth=1 >> .toggle
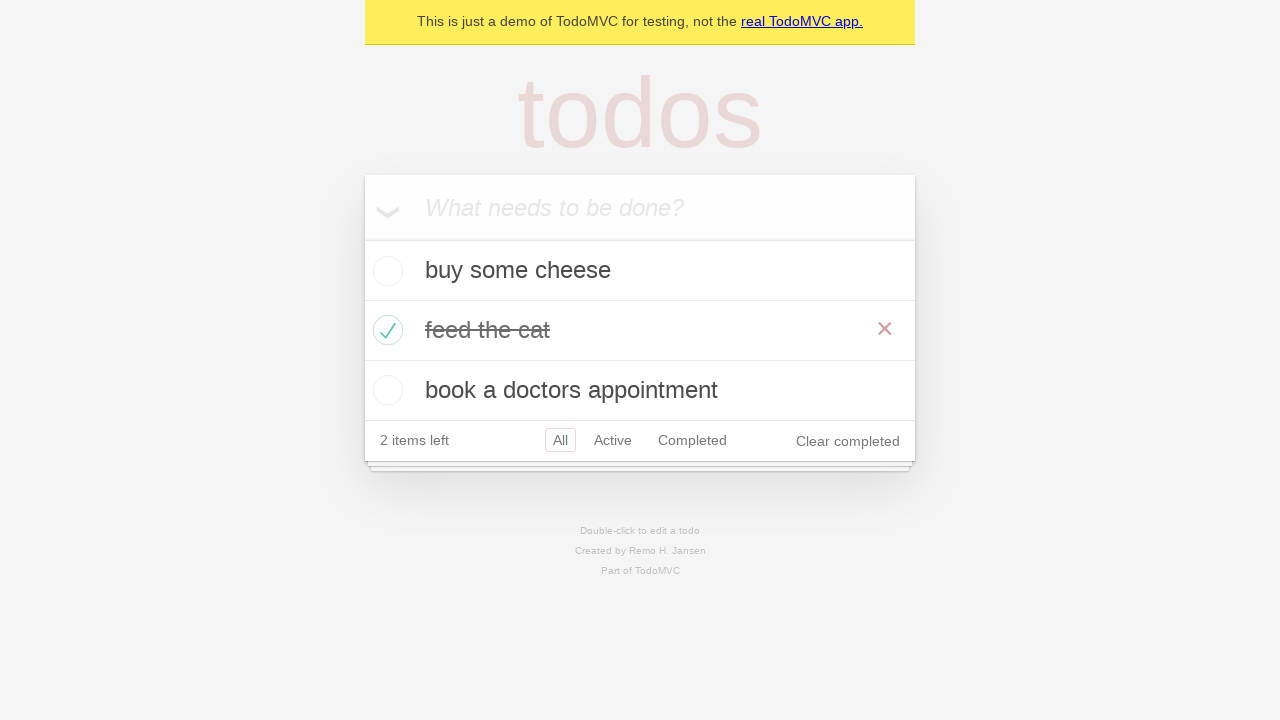

Clicked Clear completed button to remove completed items at (848, 441) on .clear-completed
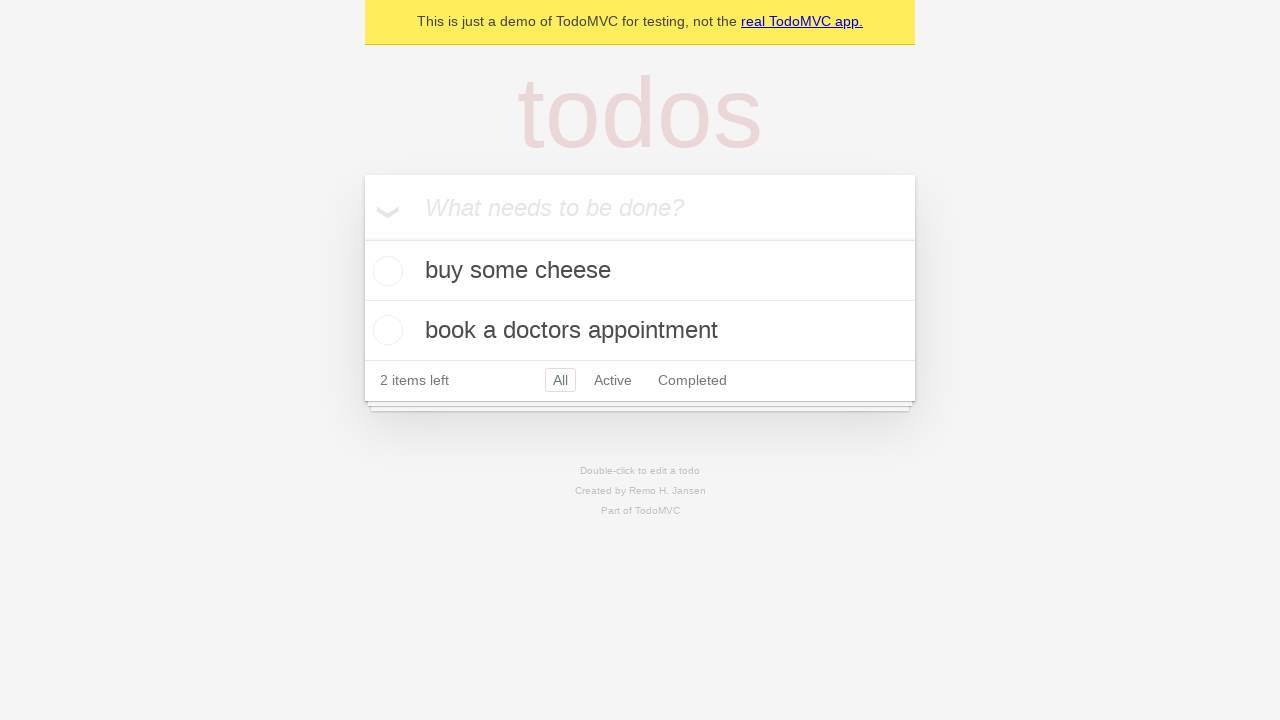

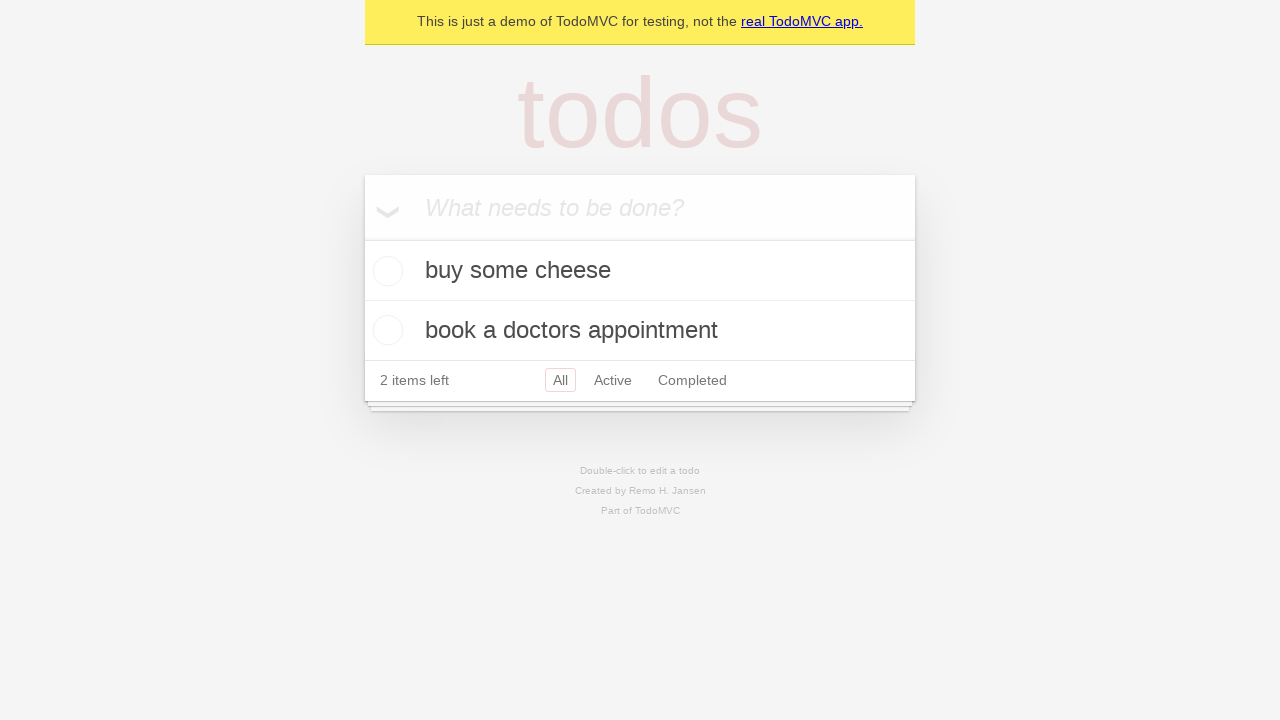